Tests keyboard events by filling a form with user details, then using keyboard shortcuts to copy the current address and paste it into the permanent address field

Starting URL: https://demoqa.com/text-box

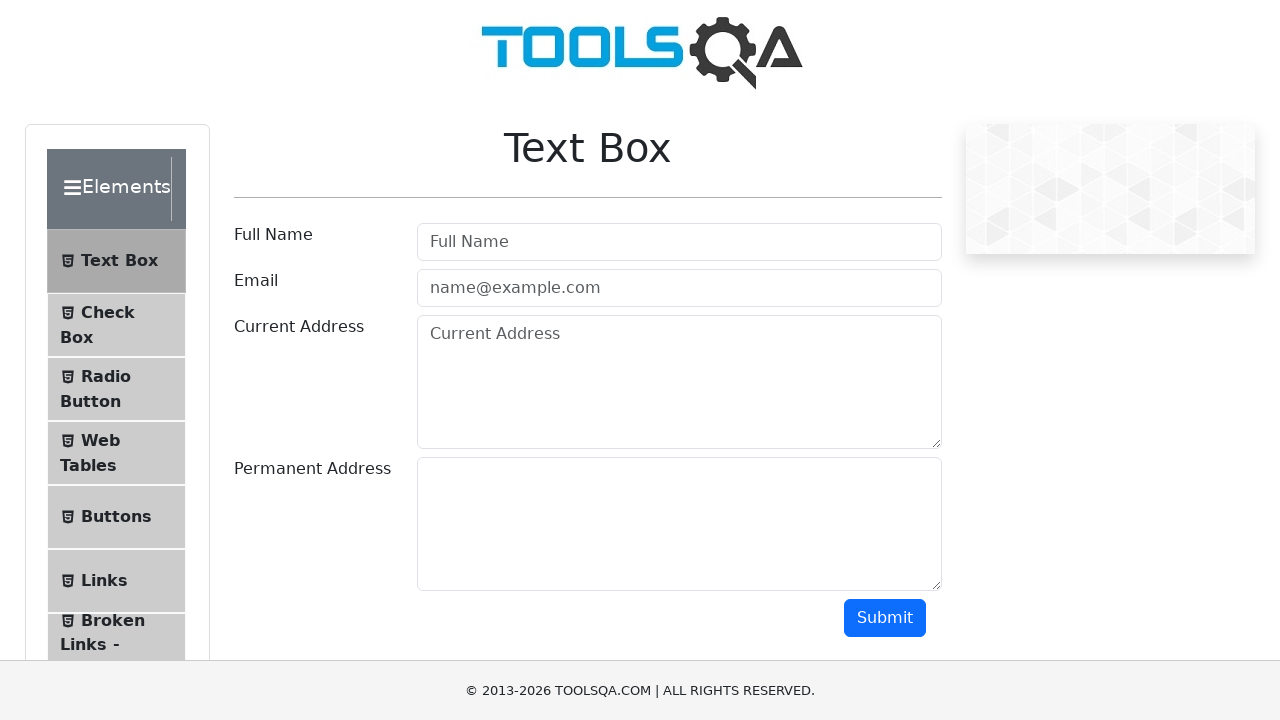

Filled full name field with 'Mr.Peter Haynes' on #userName
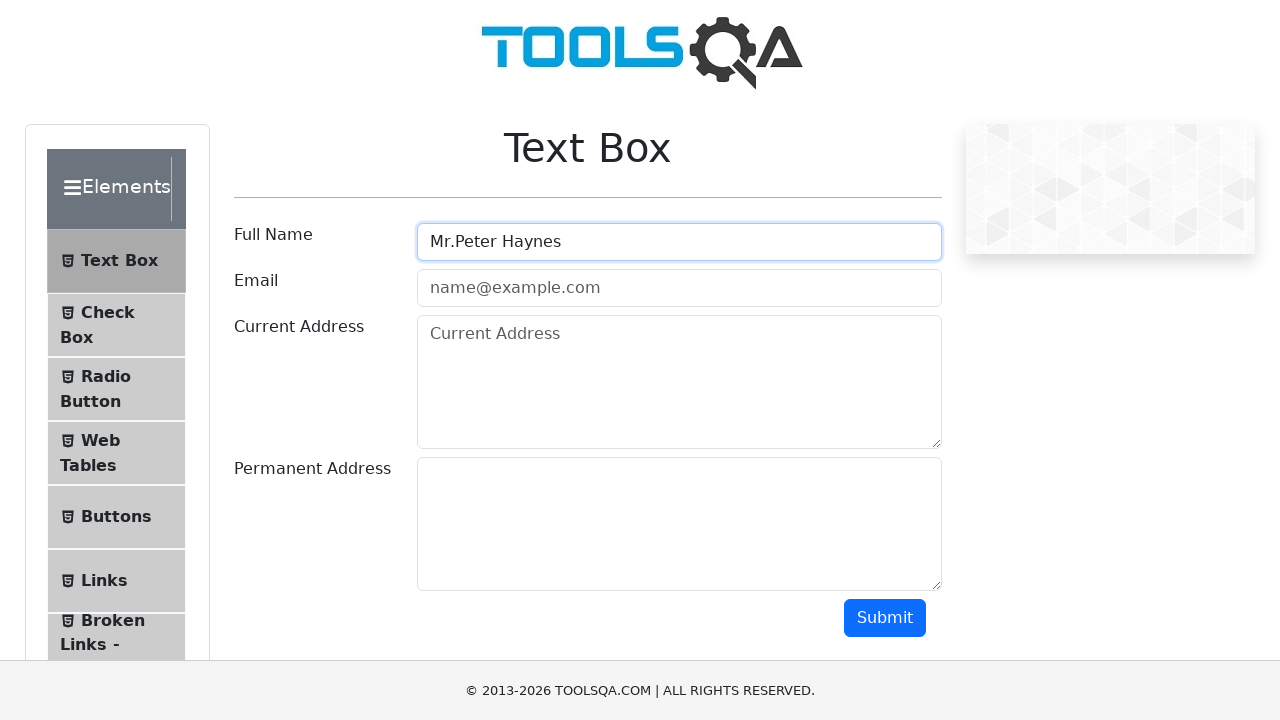

Filled email field with 'PeterHaynes@toolsqa.com' on #userEmail
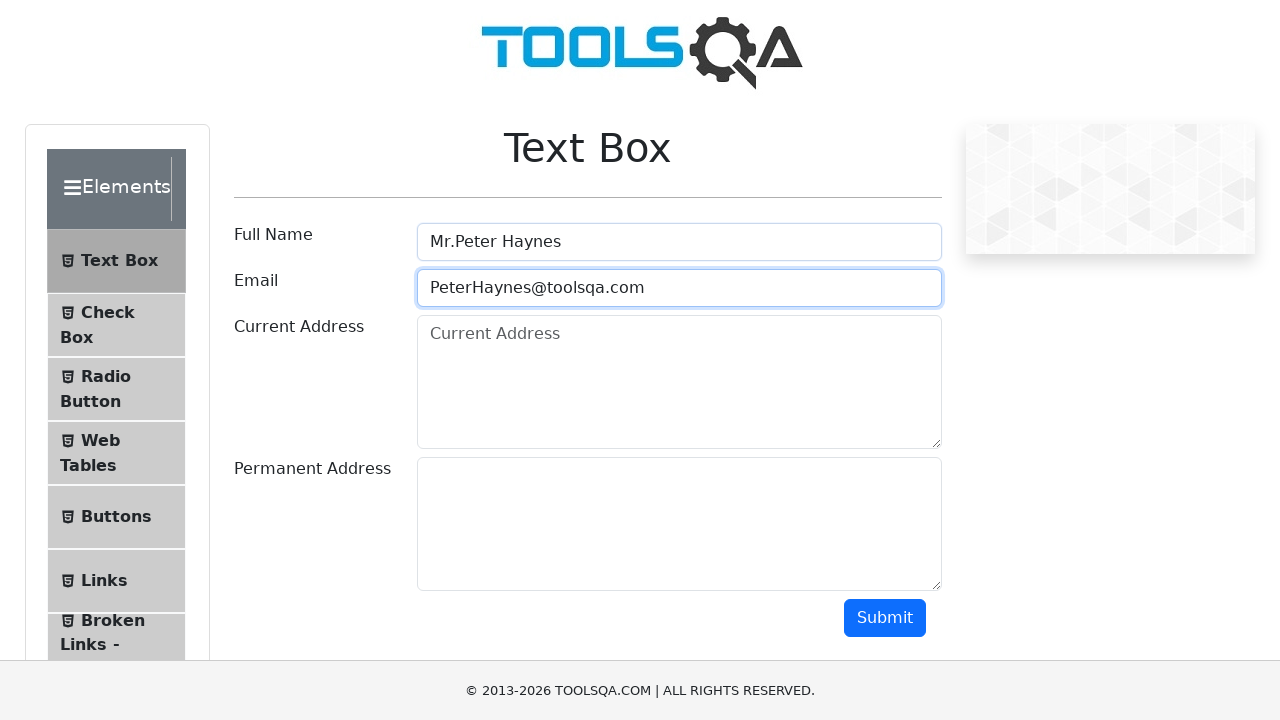

Filled current address field with '43 School Lane London EC71 9GO' on #currentAddress
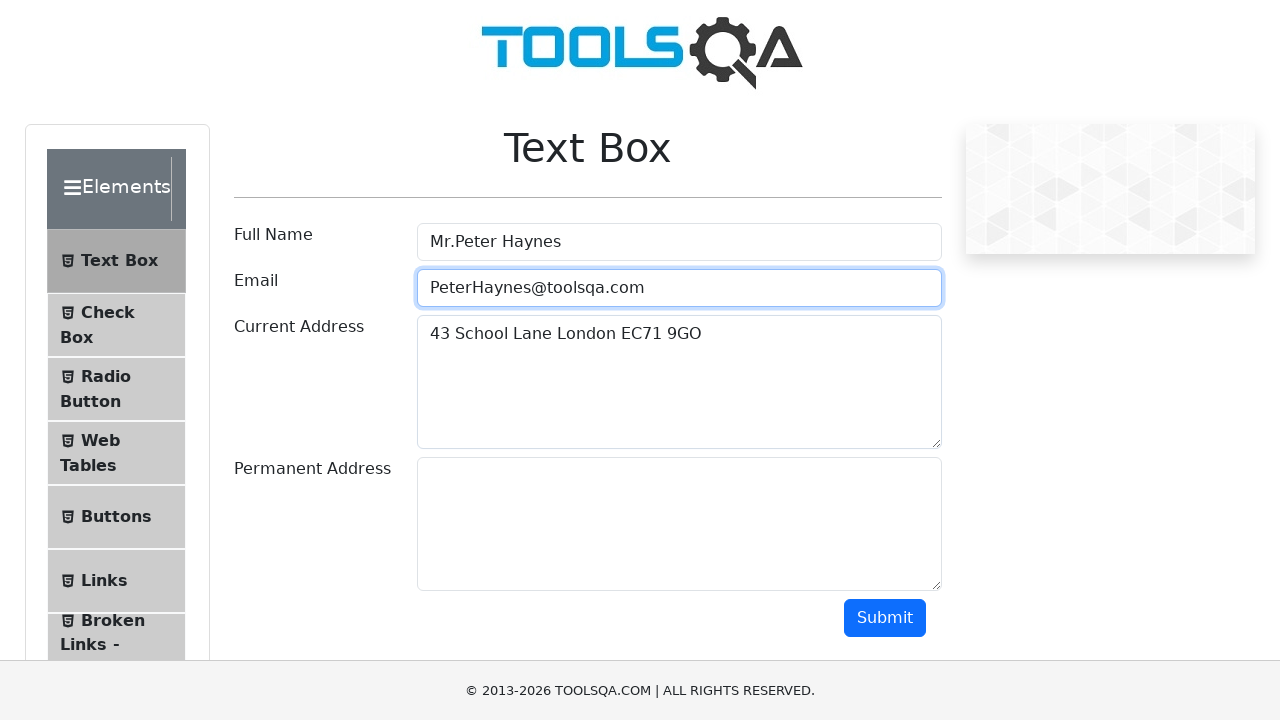

Focused on current address field on #currentAddress
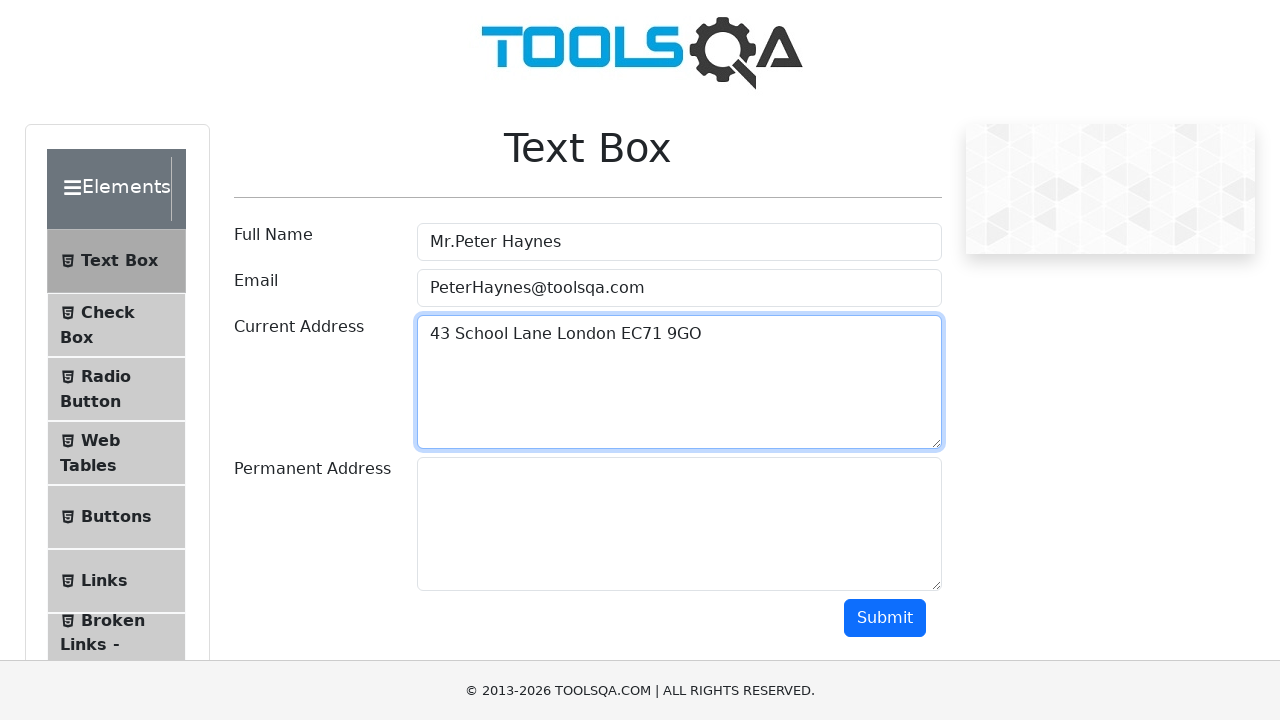

Selected all text in current address field using Ctrl+A
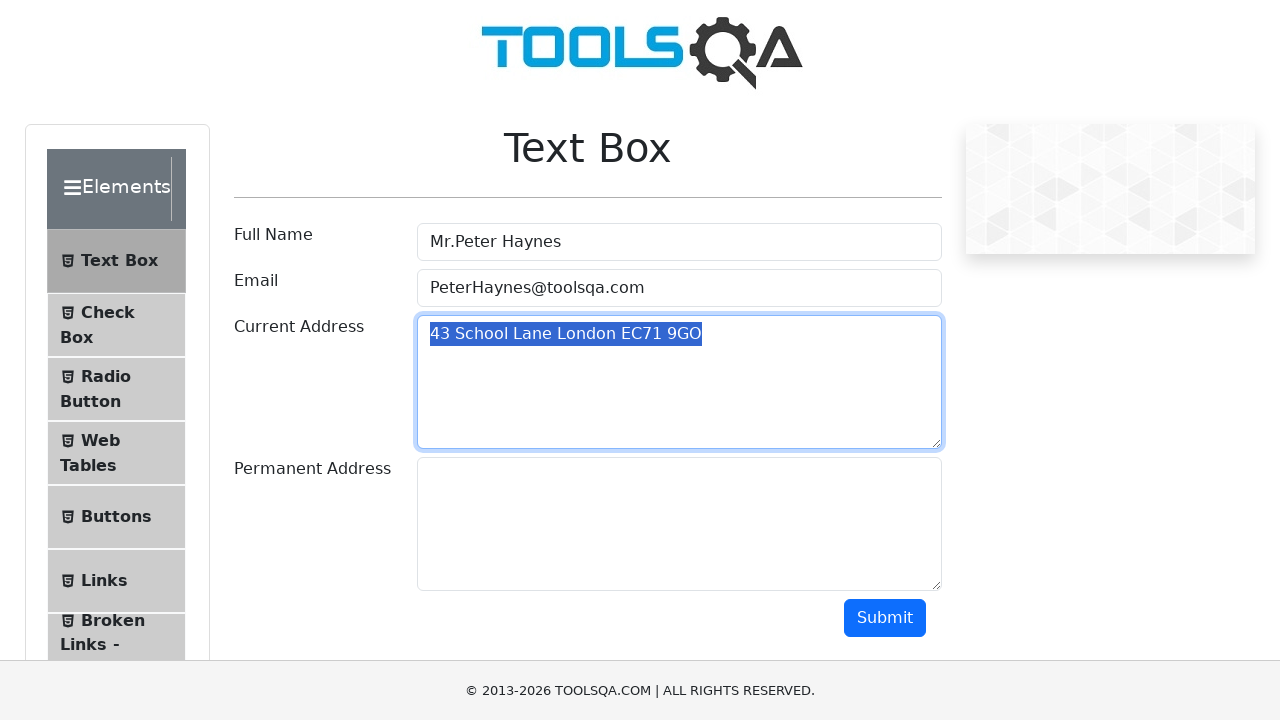

Copied selected text using Ctrl+C
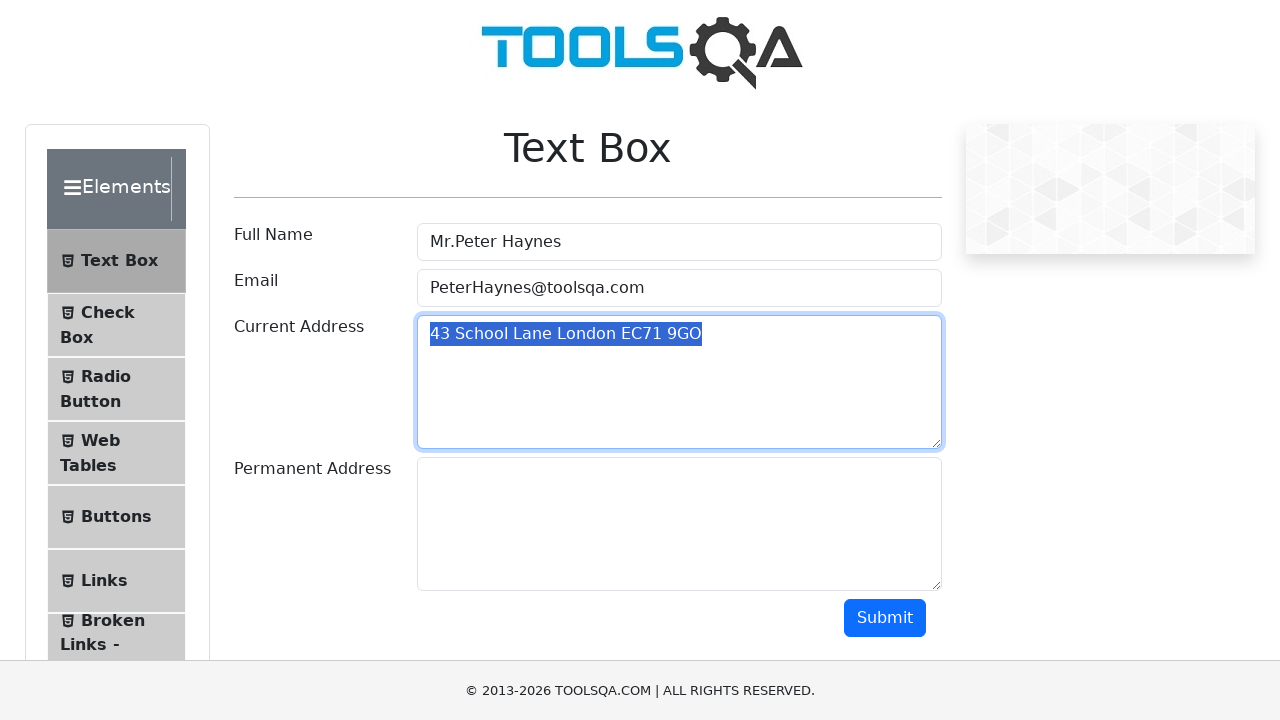

Moved to permanent address field using Tab key
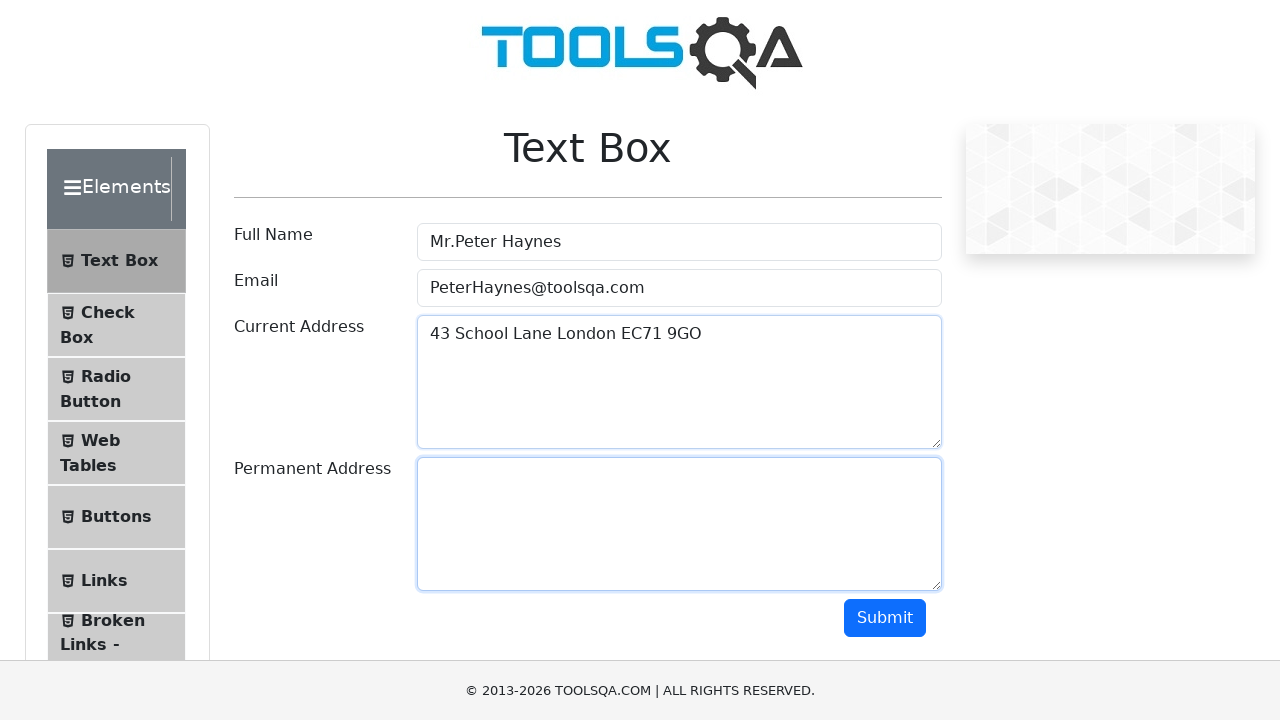

Pasted copied address into permanent address field using Ctrl+V
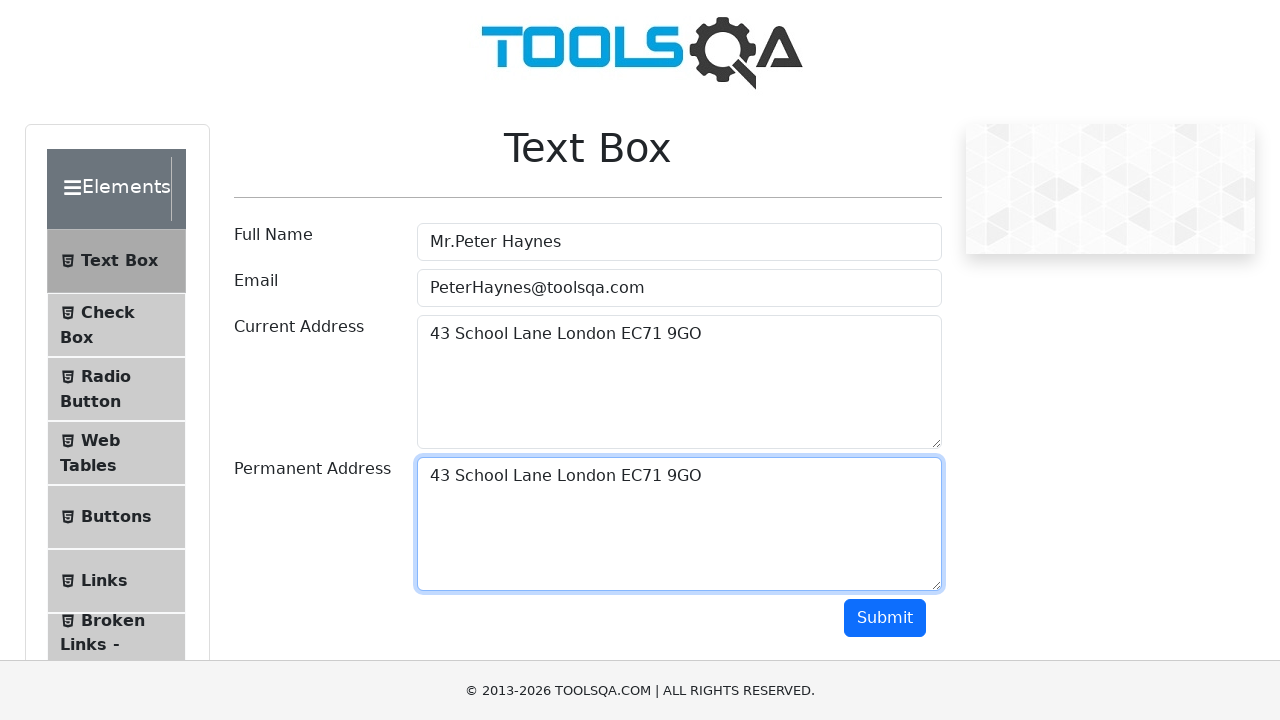

Retrieved current address field value for verification
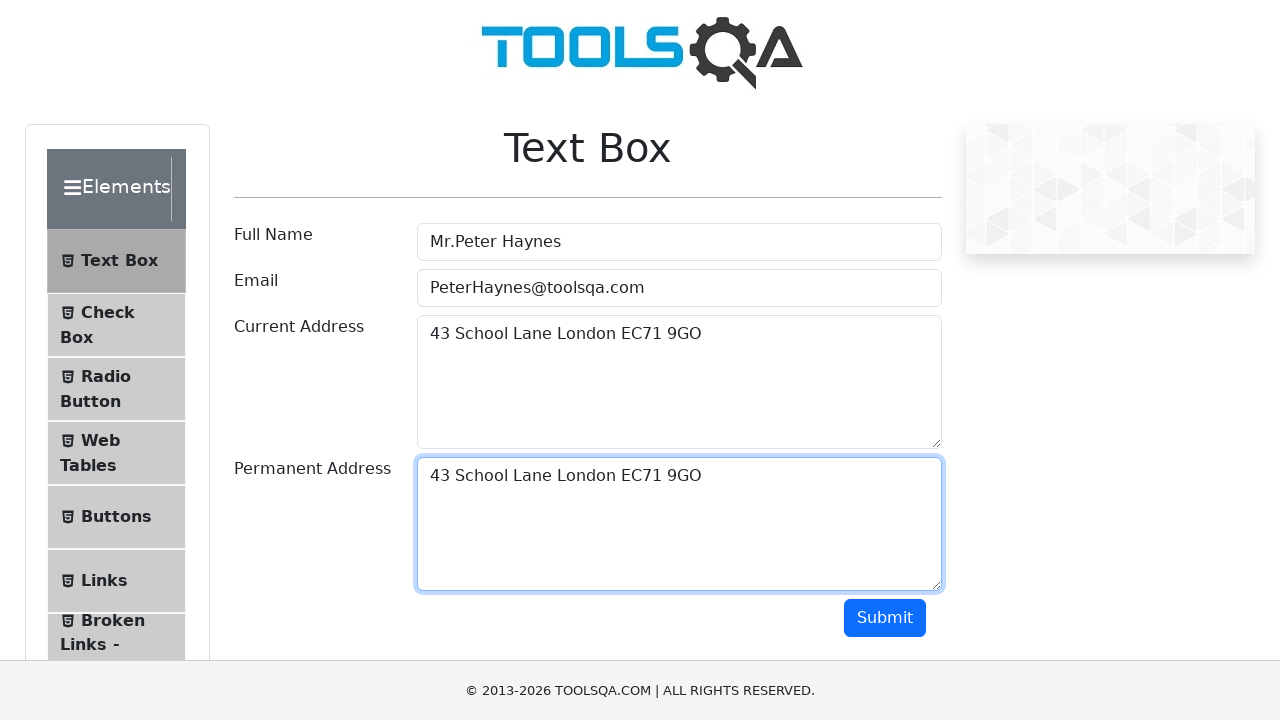

Retrieved permanent address field value for verification
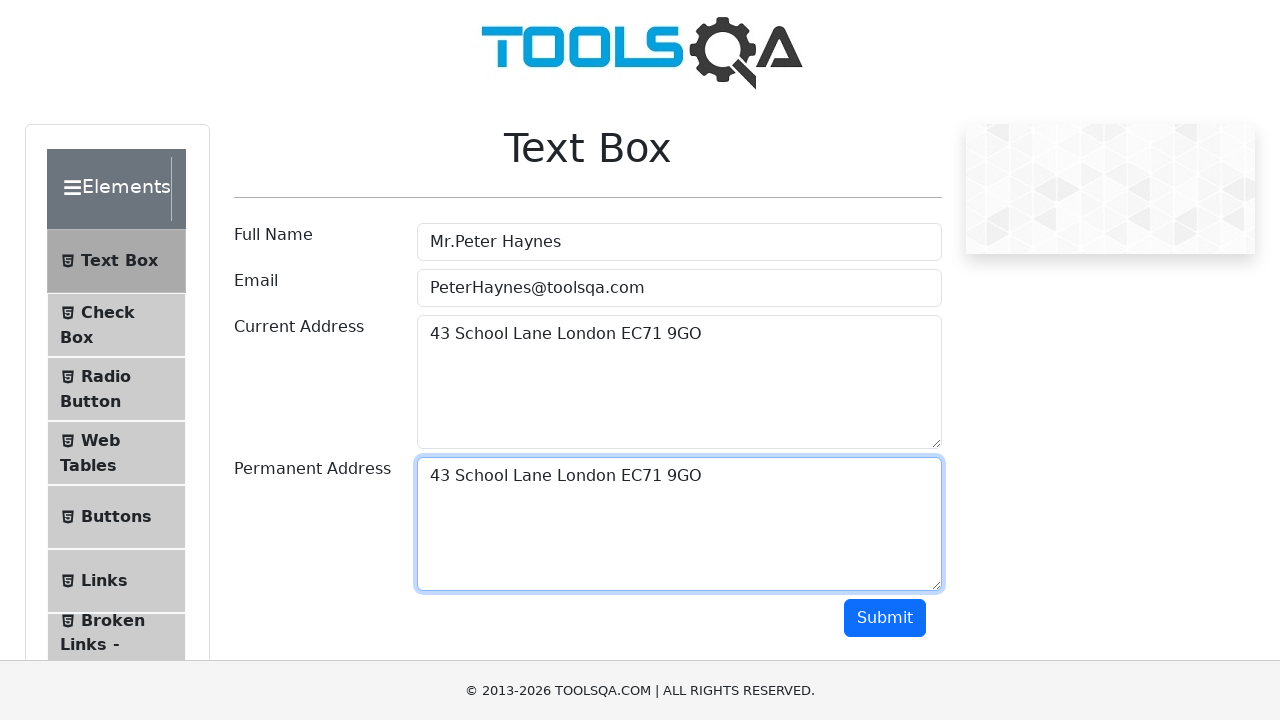

Verified that current and permanent addresses match after copy-paste operation
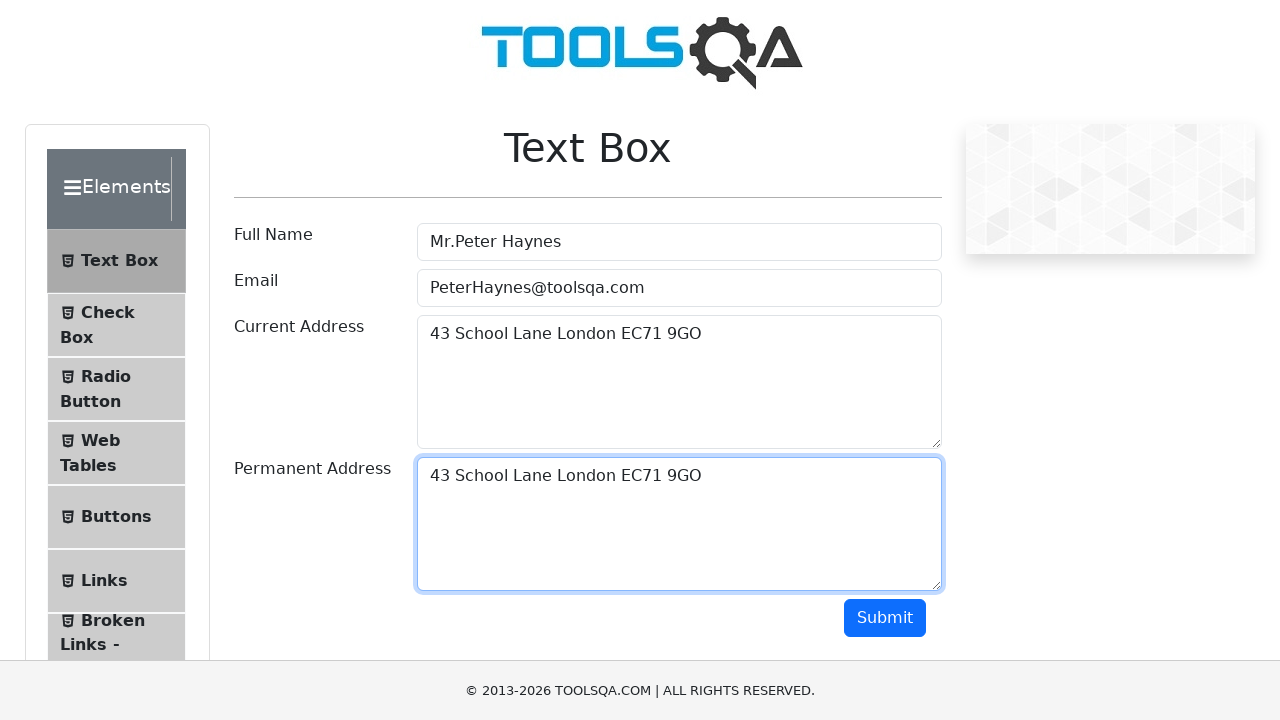

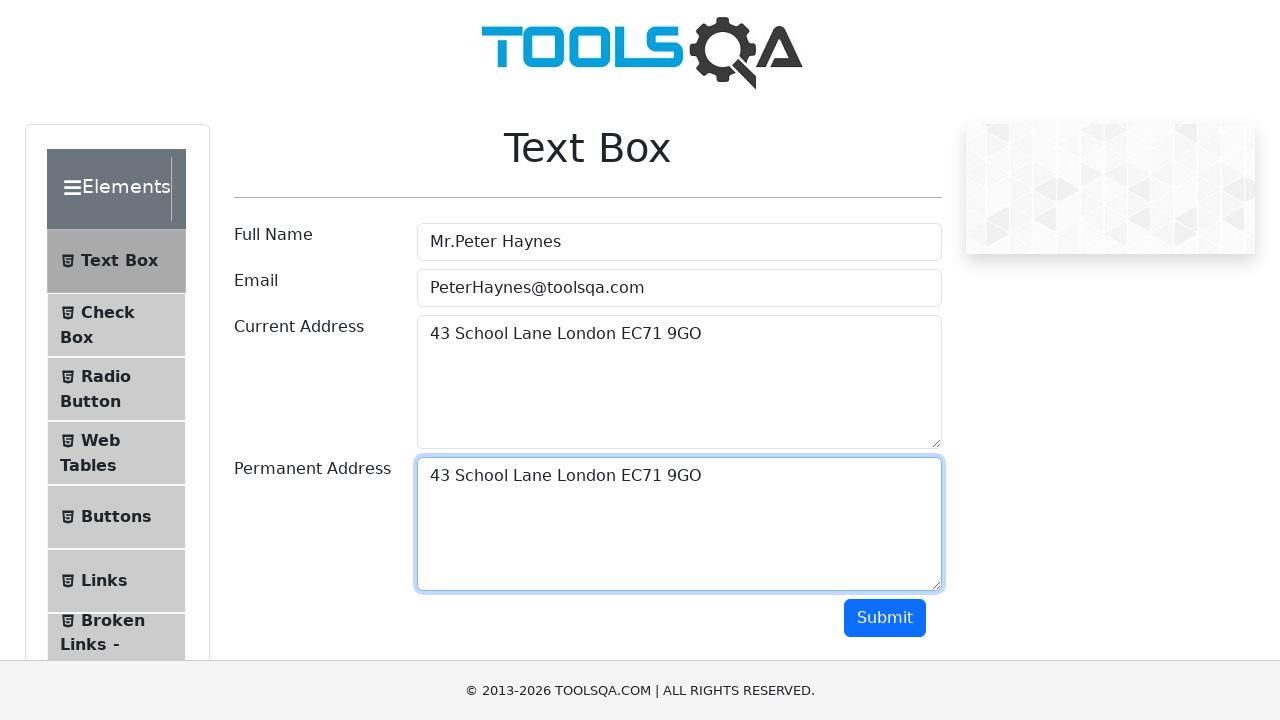